Tests filtering to display only active (incomplete) items and verifying back button navigation

Starting URL: https://demo.playwright.dev/todomvc

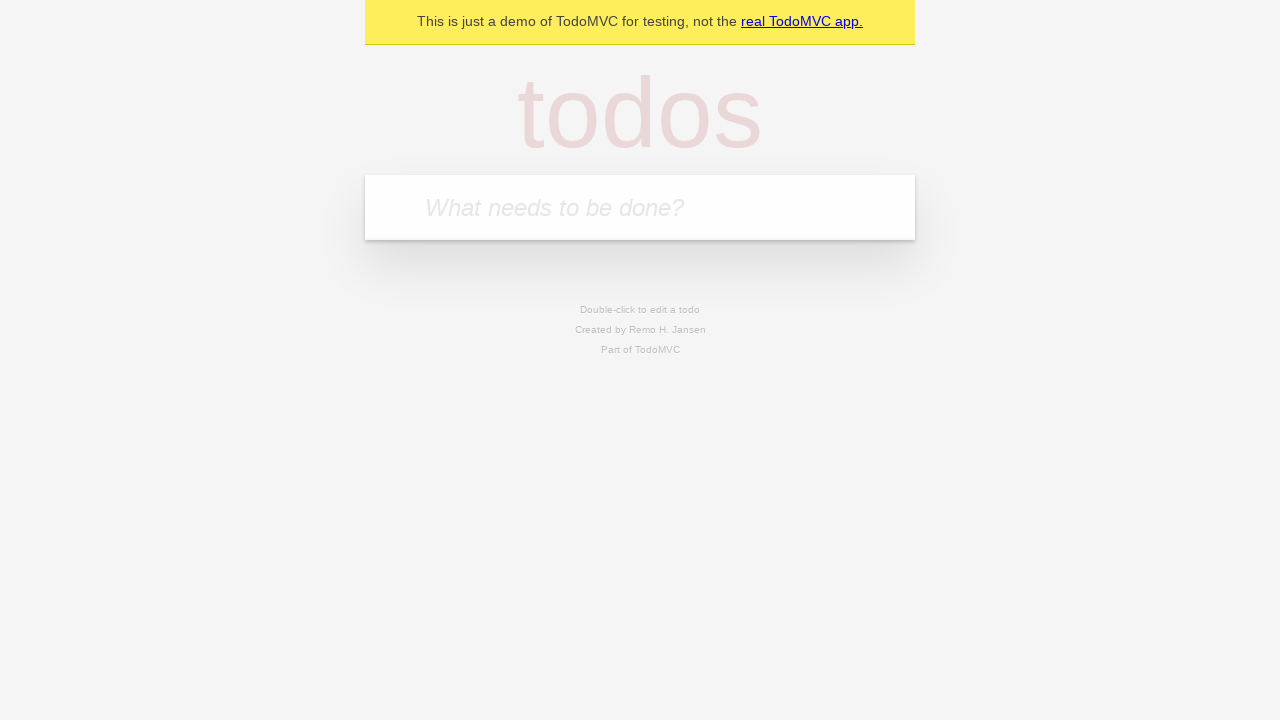

Filled todo input with 'buy some cheese' on internal:attr=[placeholder="What needs to be done?"i]
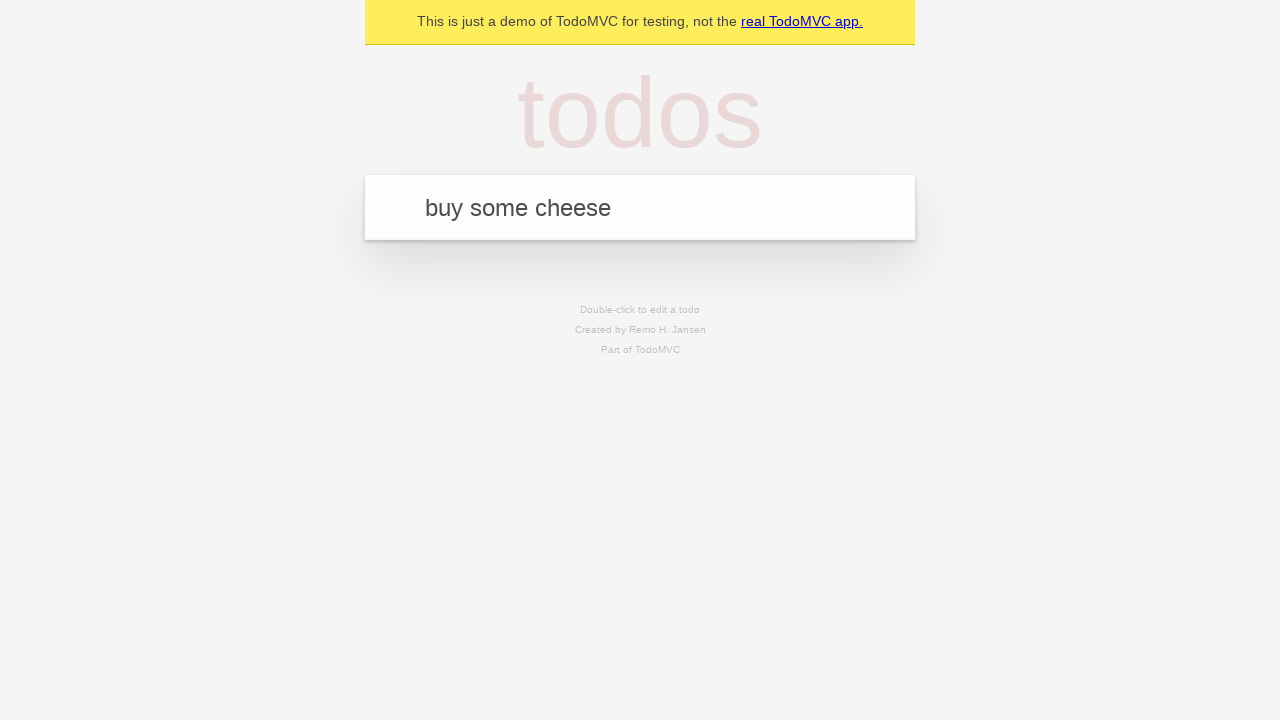

Pressed Enter to add first todo on internal:attr=[placeholder="What needs to be done?"i]
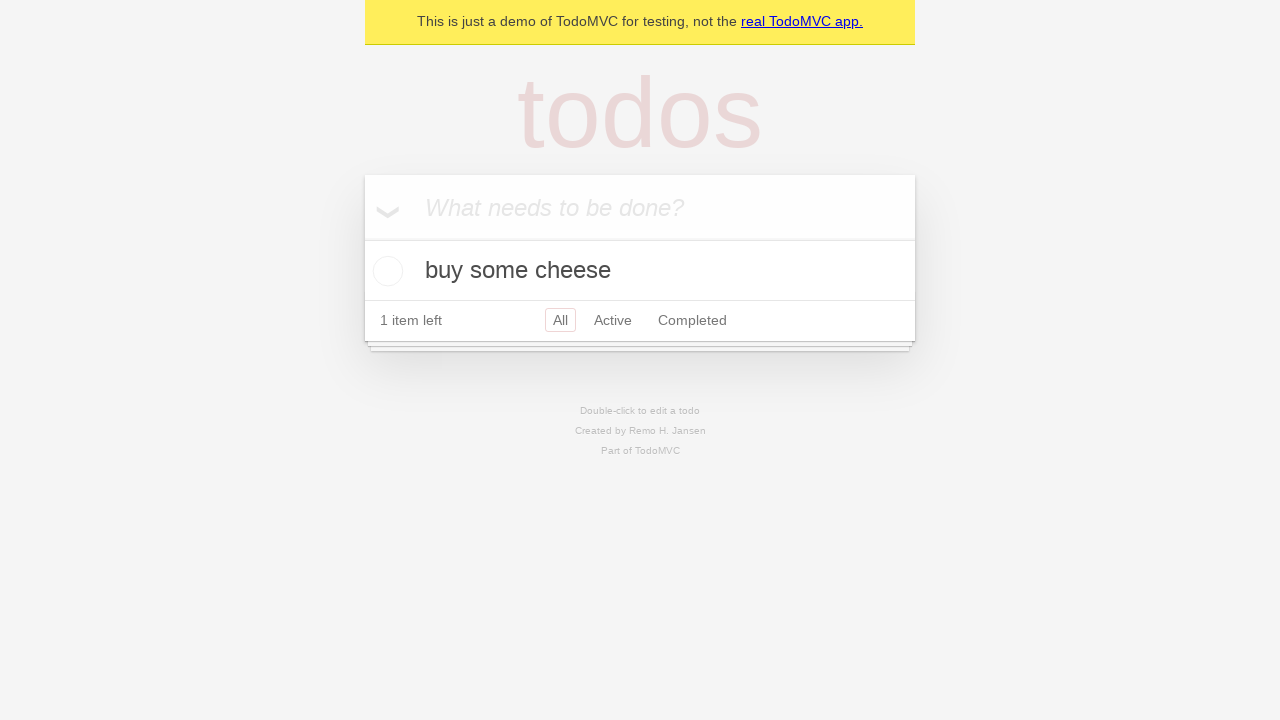

Filled todo input with 'feed the cat' on internal:attr=[placeholder="What needs to be done?"i]
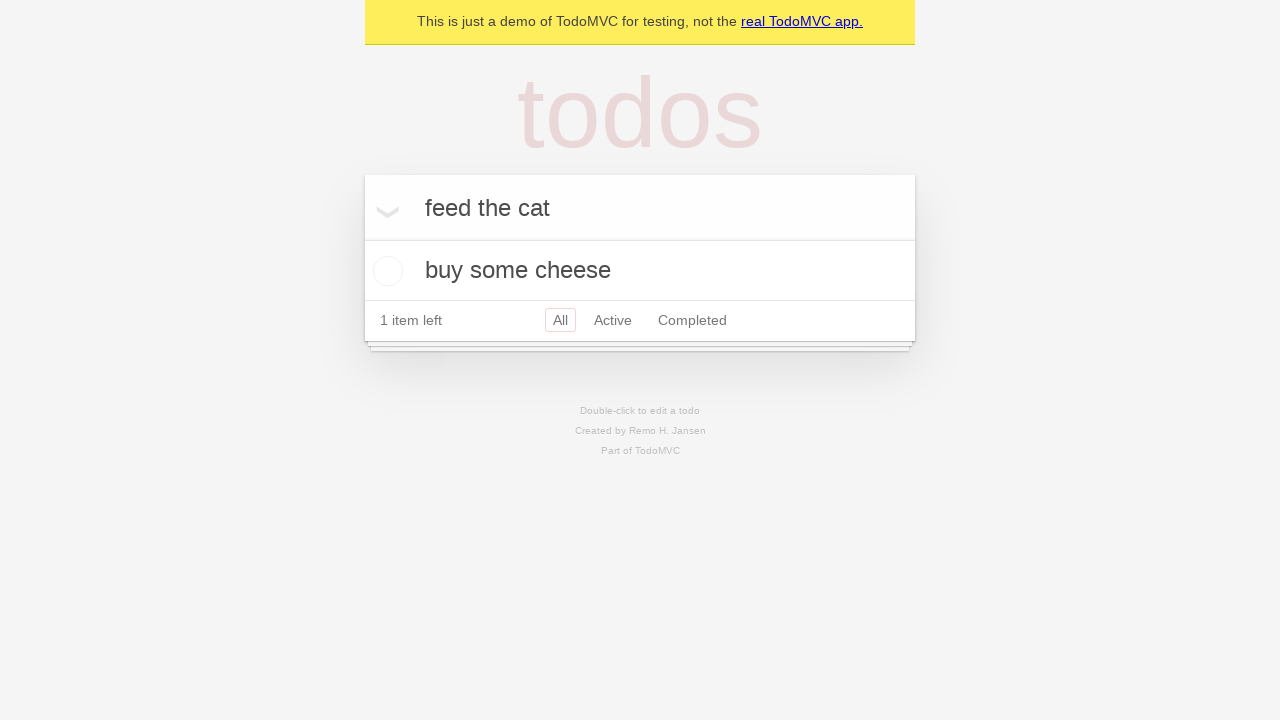

Pressed Enter to add second todo on internal:attr=[placeholder="What needs to be done?"i]
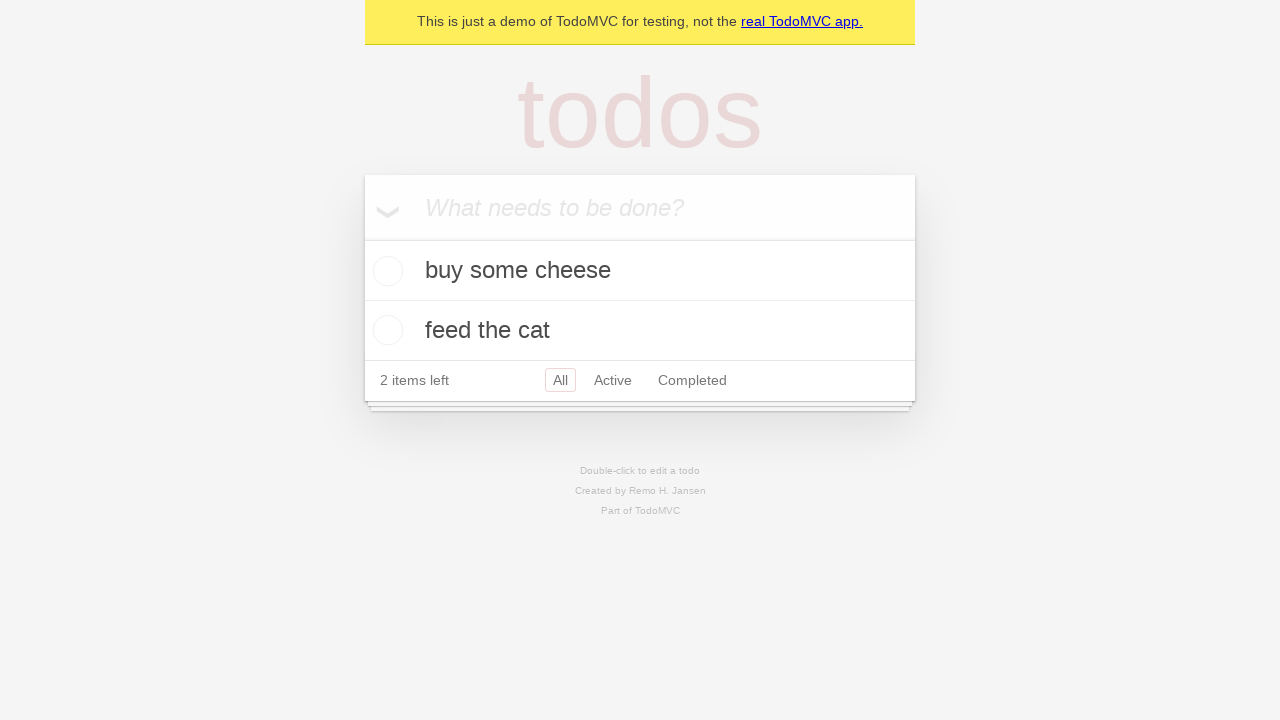

Filled todo input with 'book a doctors appointment' on internal:attr=[placeholder="What needs to be done?"i]
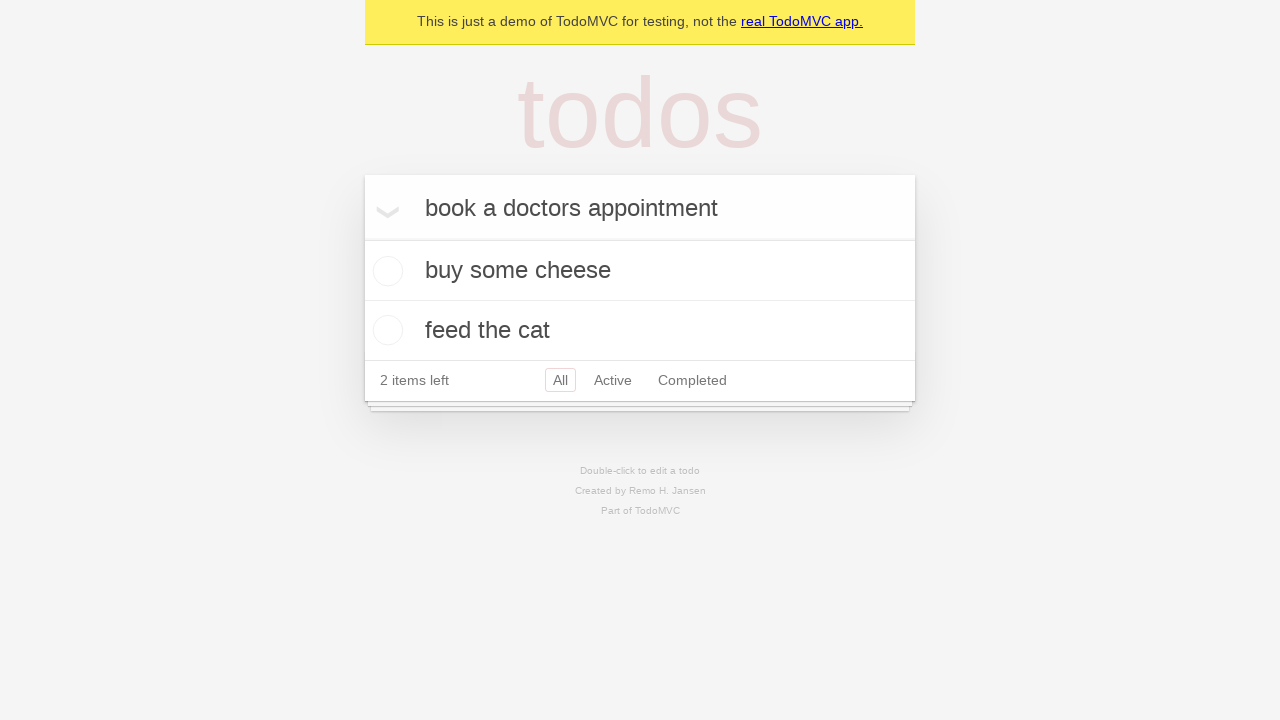

Pressed Enter to add third todo on internal:attr=[placeholder="What needs to be done?"i]
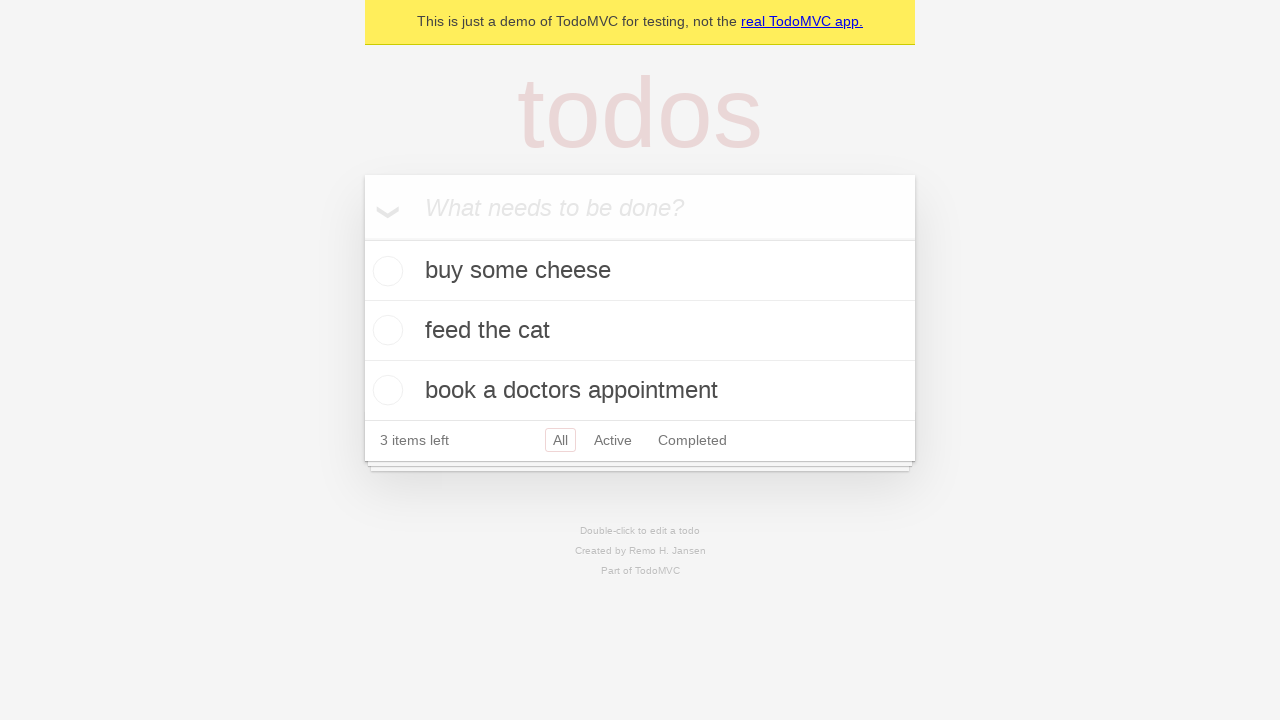

Checked checkbox to complete second todo 'feed the cat' at (385, 330) on internal:testid=[data-testid="todo-item"s] >> nth=1 >> internal:role=checkbox
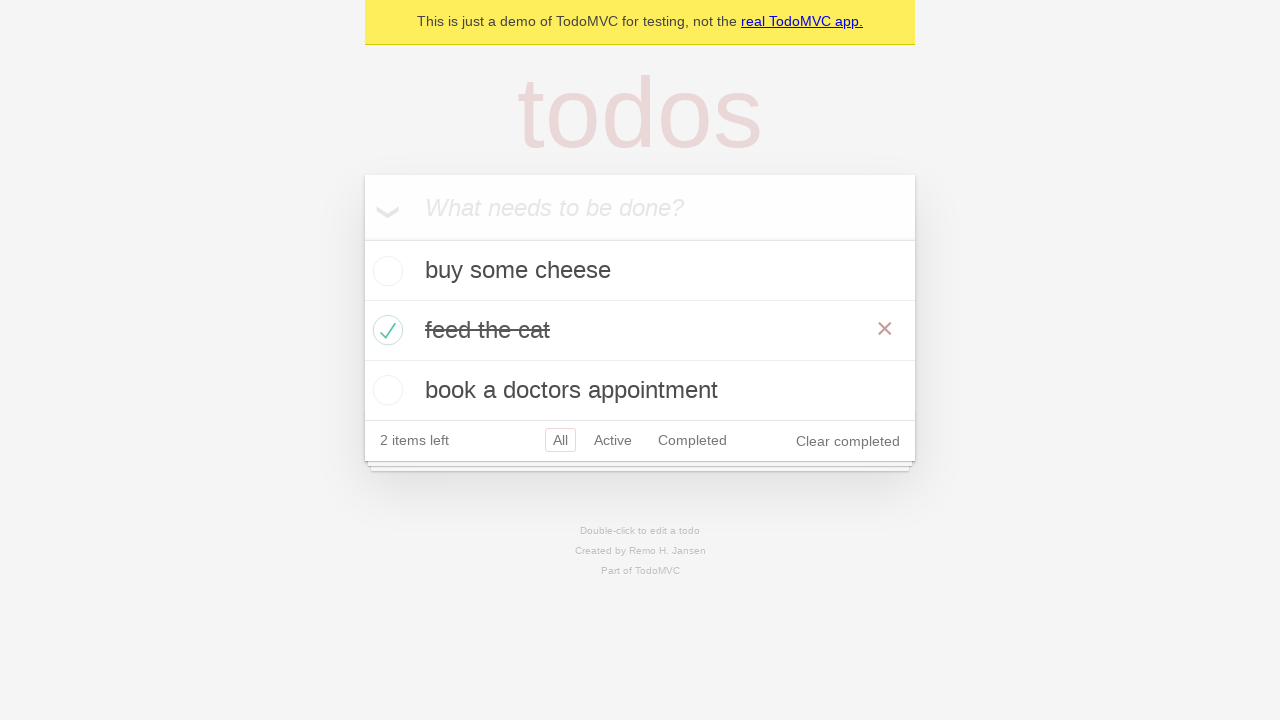

Clicked 'All' filter to display all todos at (560, 440) on internal:role=link[name="All"i]
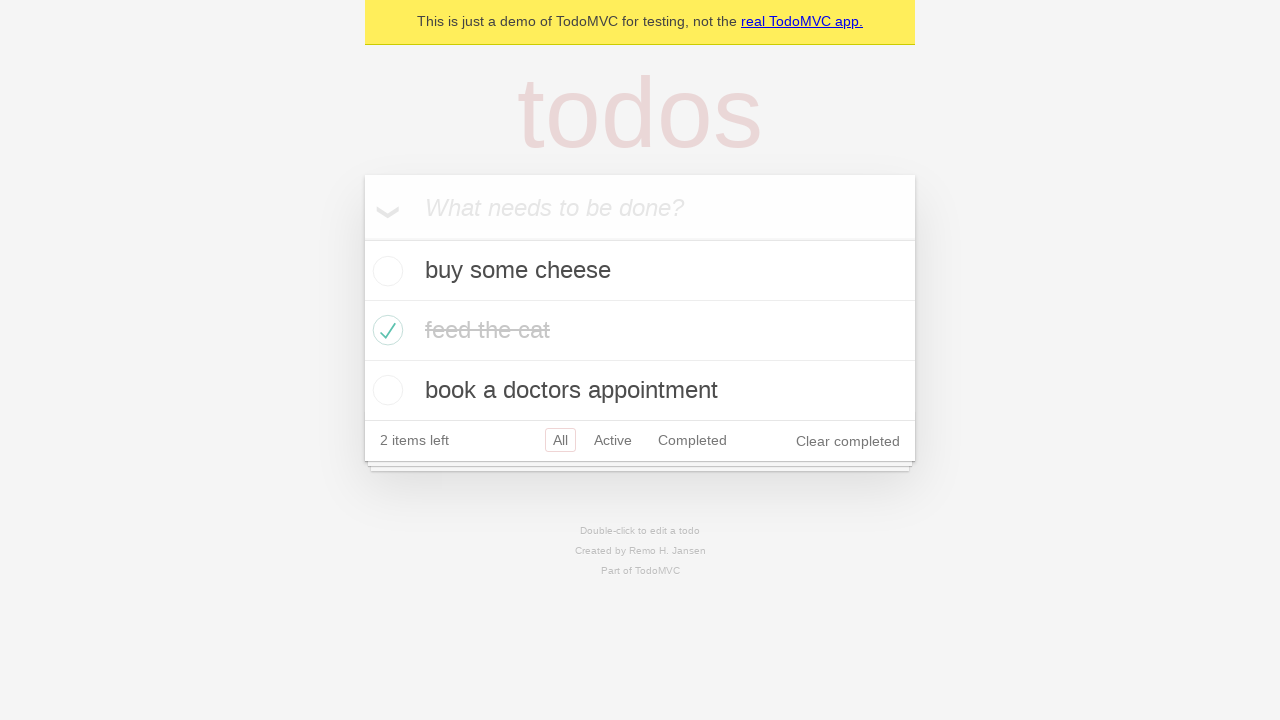

Clicked 'Active' filter to display only incomplete todos at (613, 440) on internal:role=link[name="Active"i]
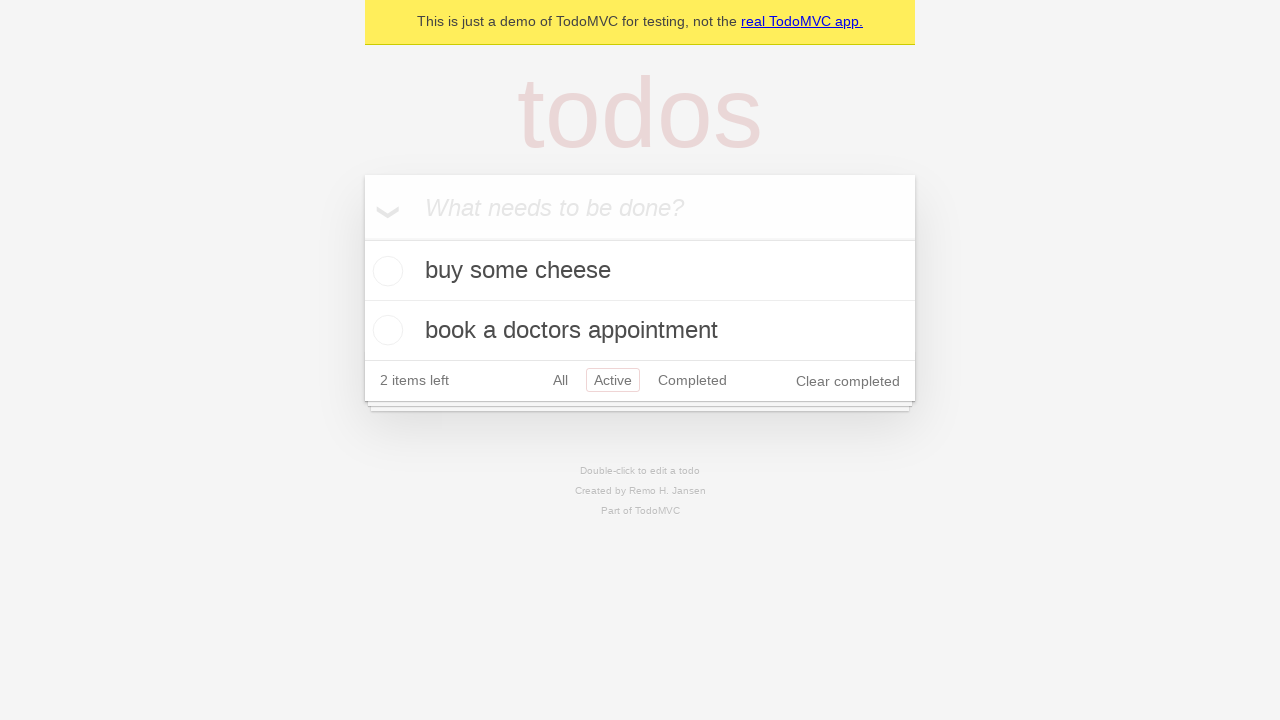

Clicked 'Completed' filter to display only completed todos at (692, 380) on internal:role=link[name="Completed"i]
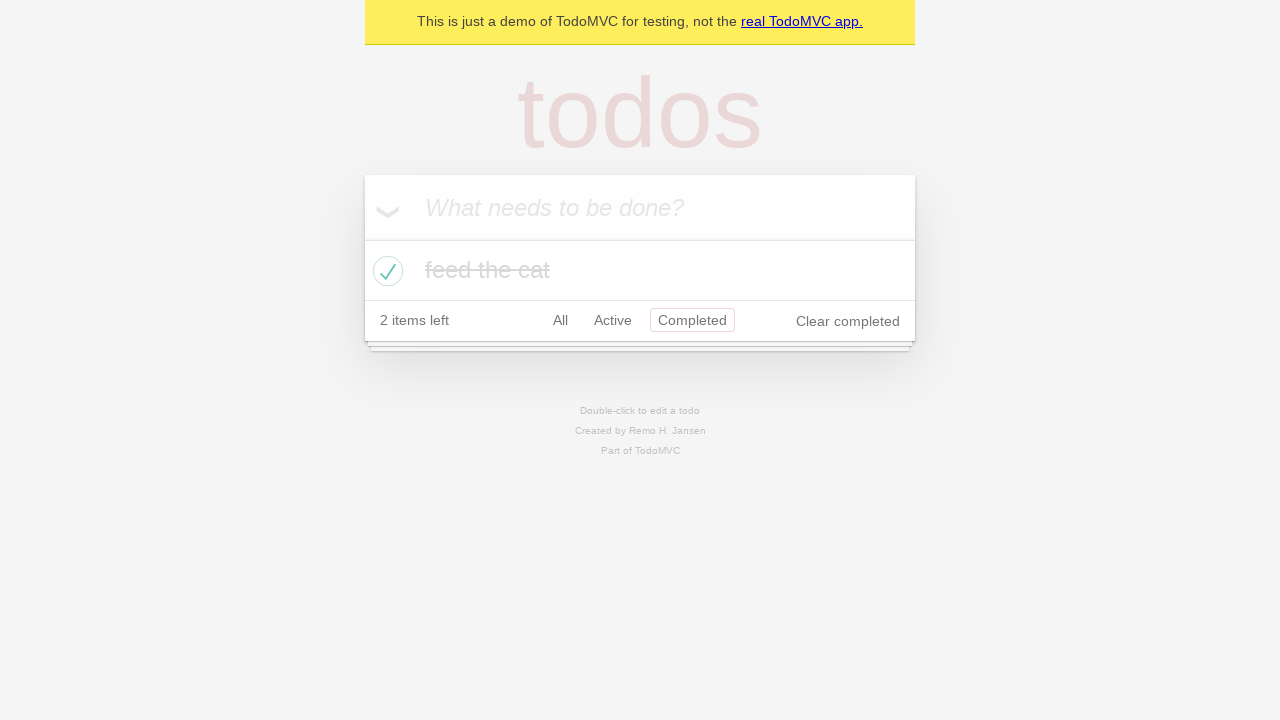

Navigated back to 'Active' filter view
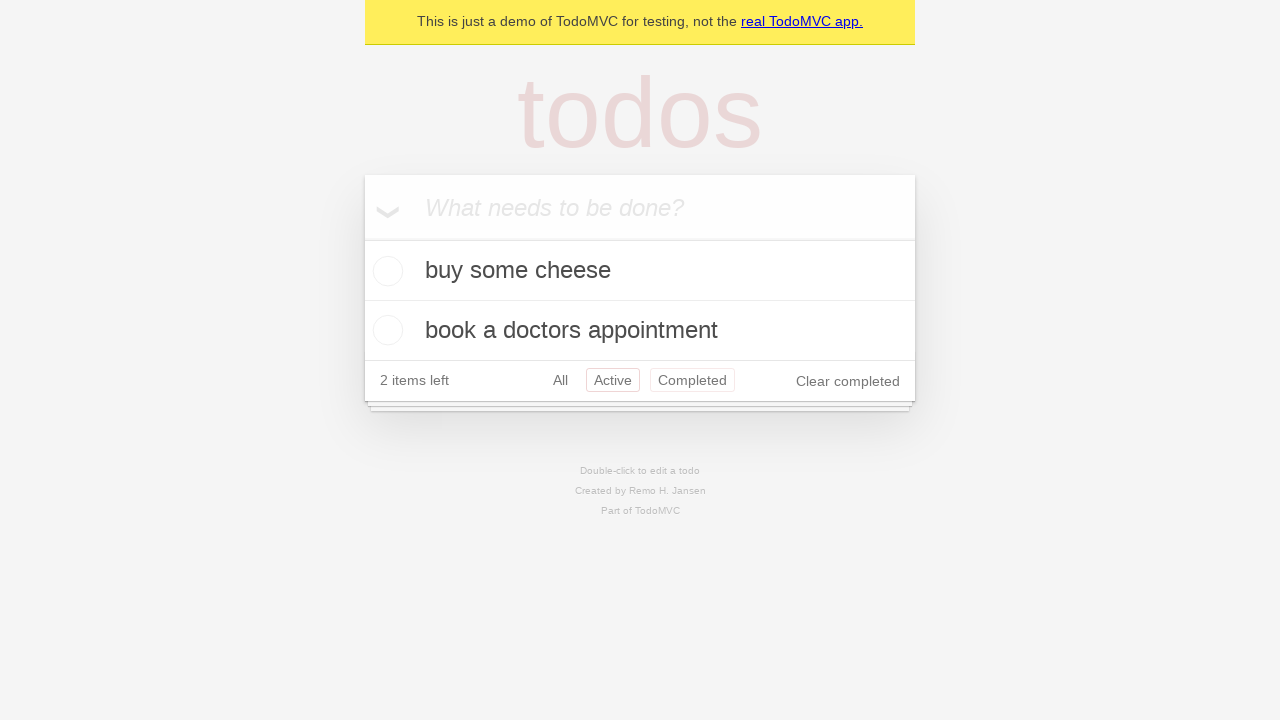

Navigated back to 'All' filter view
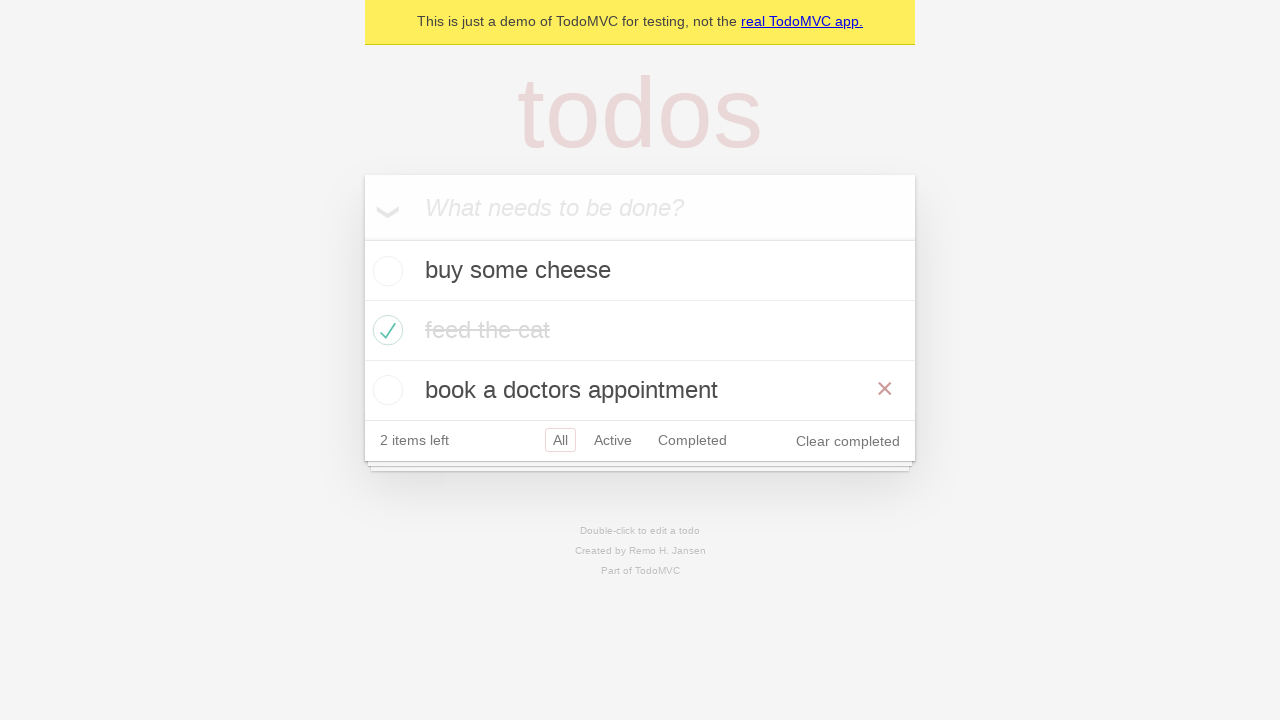

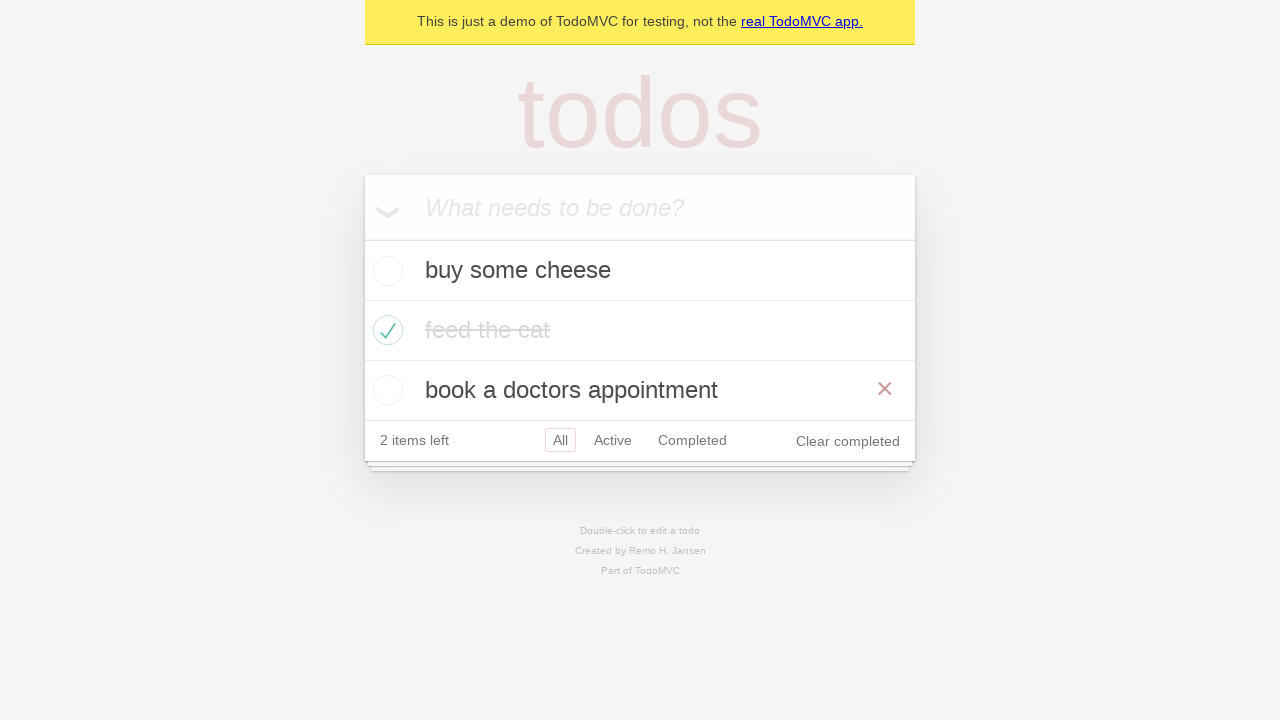